Tests that the registration form accepts a valid 5-digit zip code and proceeds to the next step

Starting URL: https://www.sharelane.com/cgi-bin/register.py

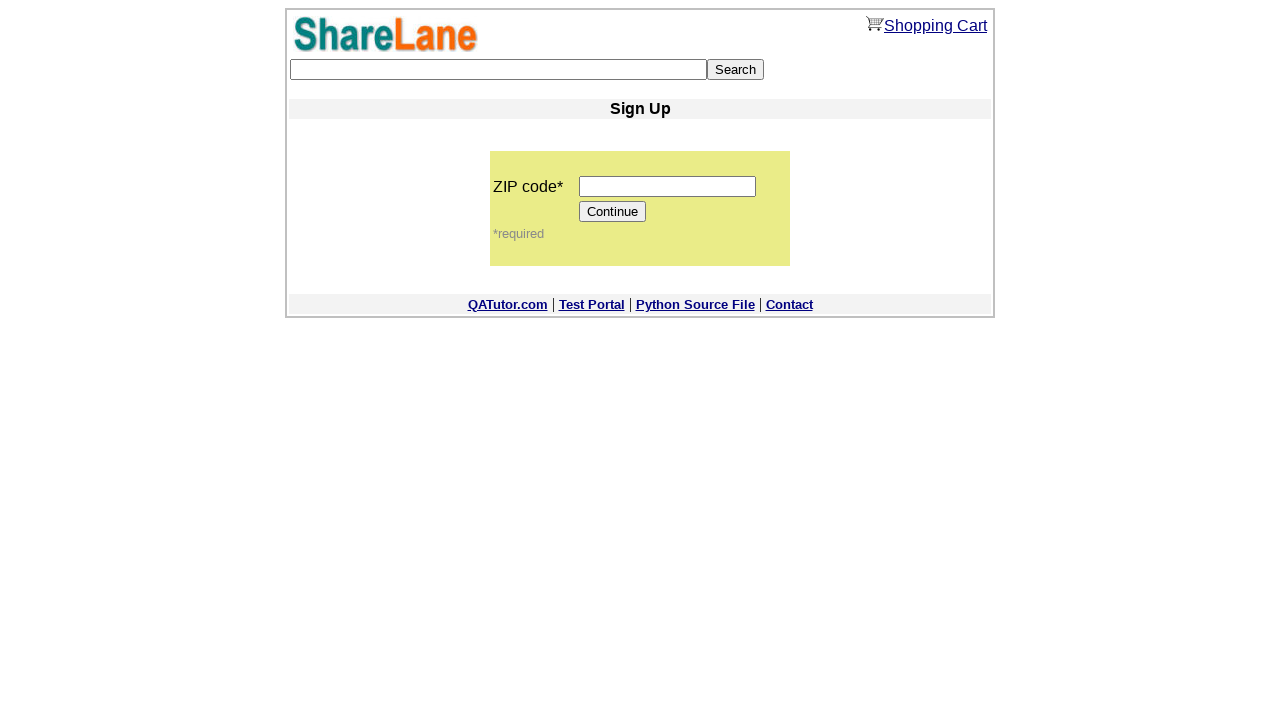

Navigated to ShareLane registration page
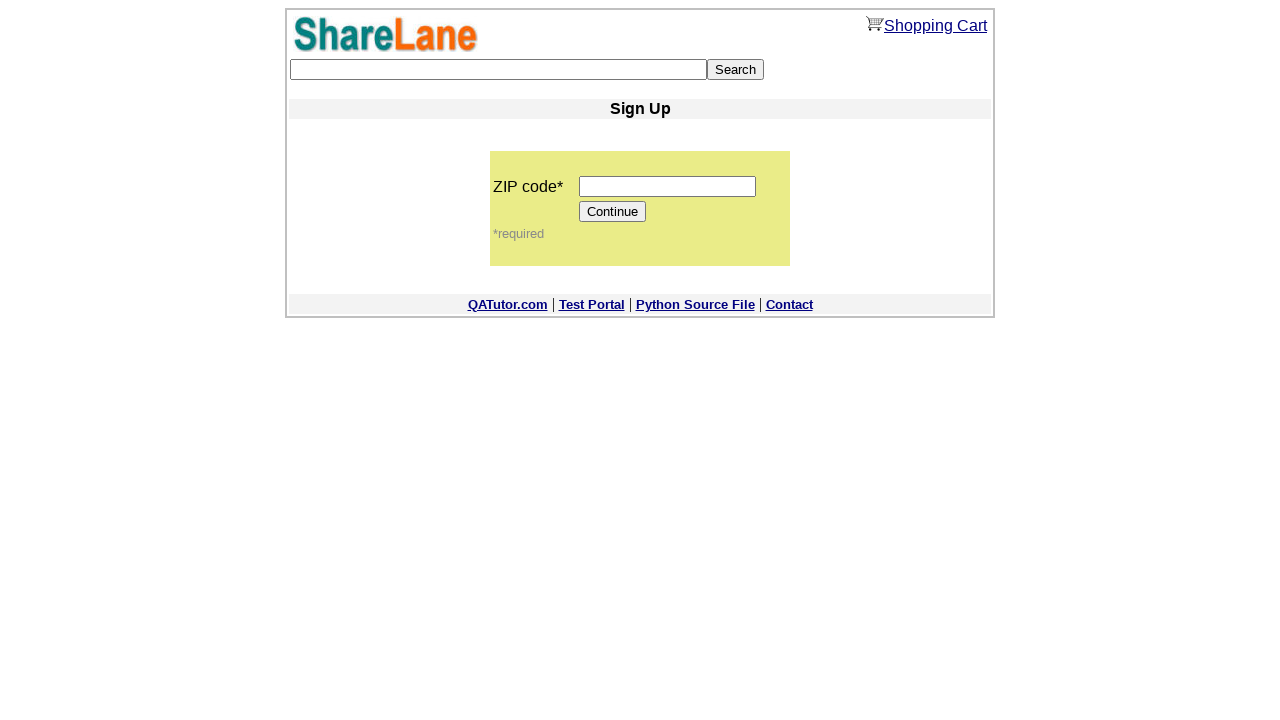

Filled zip code field with valid 5-digit code '12345' on input[name='zip_code']
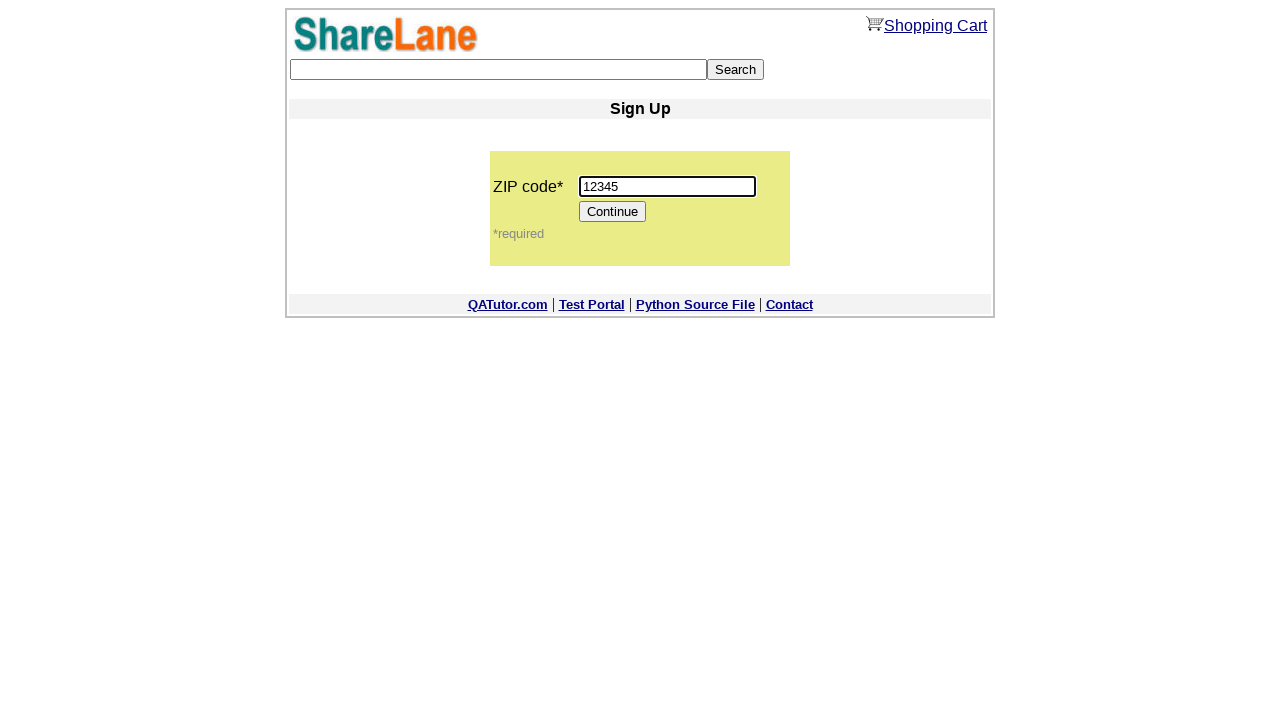

Clicked Continue button to proceed to next step at (613, 212) on input[value='Continue']
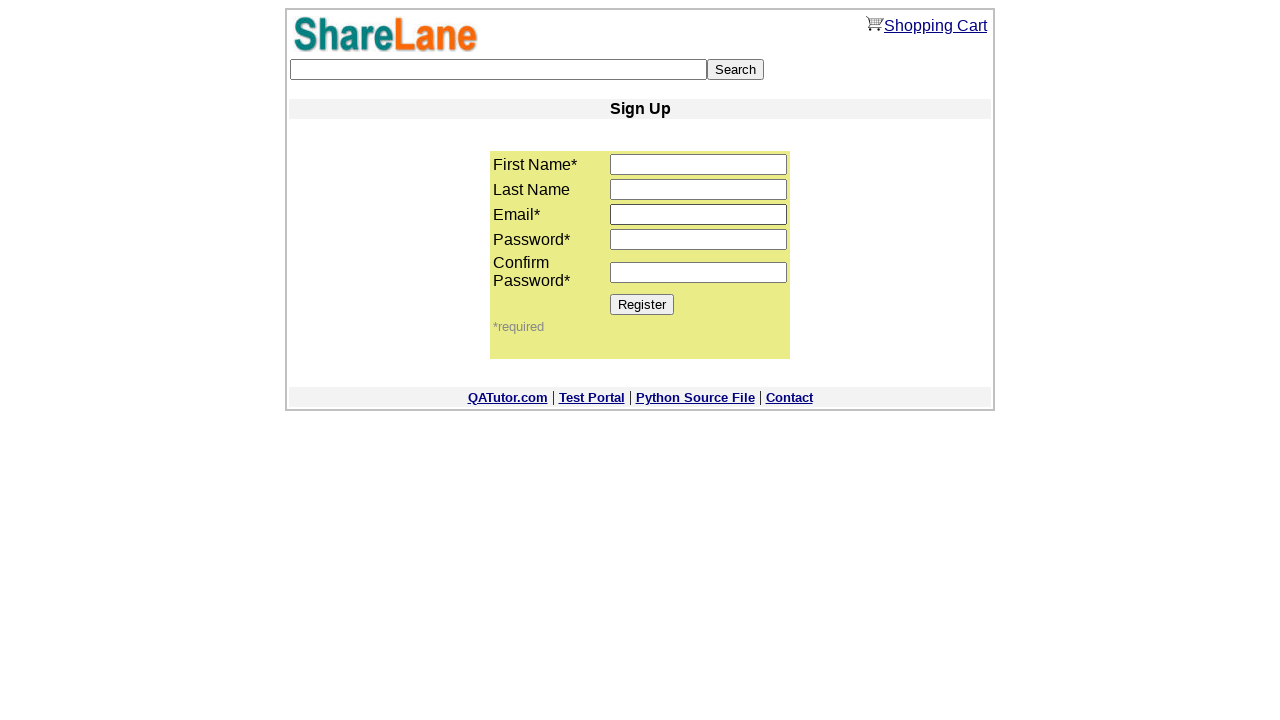

Register button appeared, confirming form accepted valid zip code
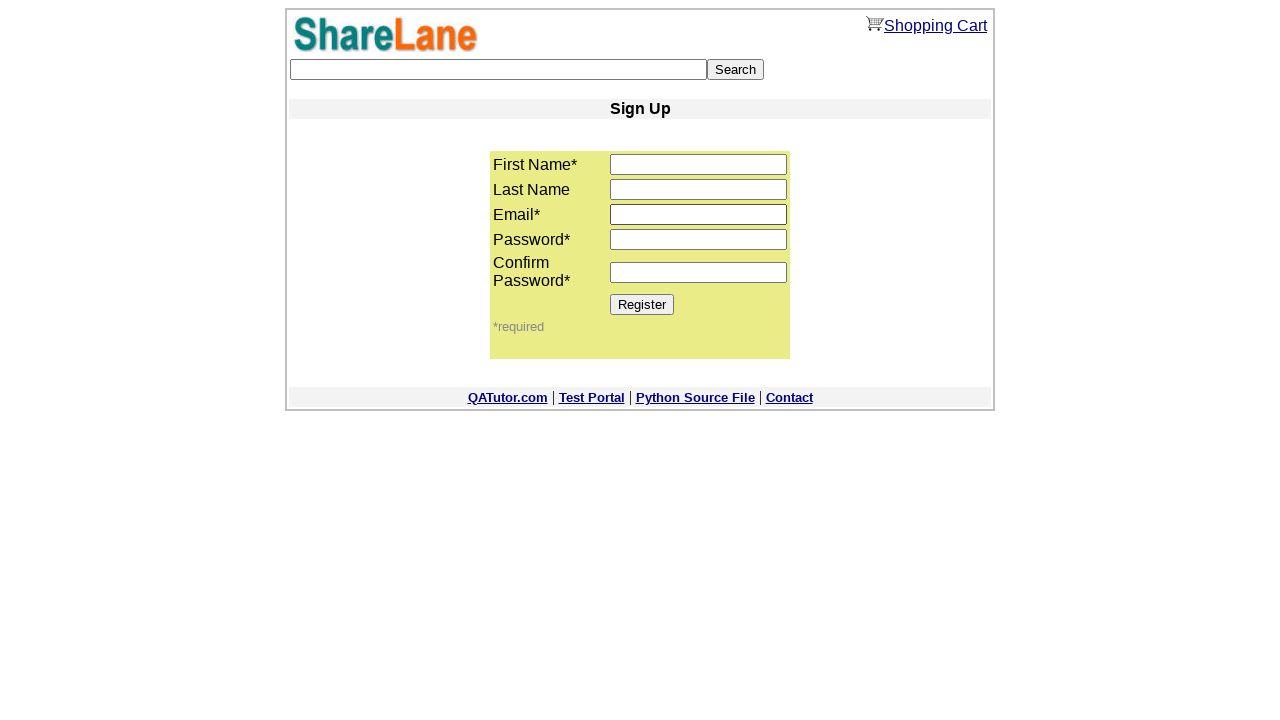

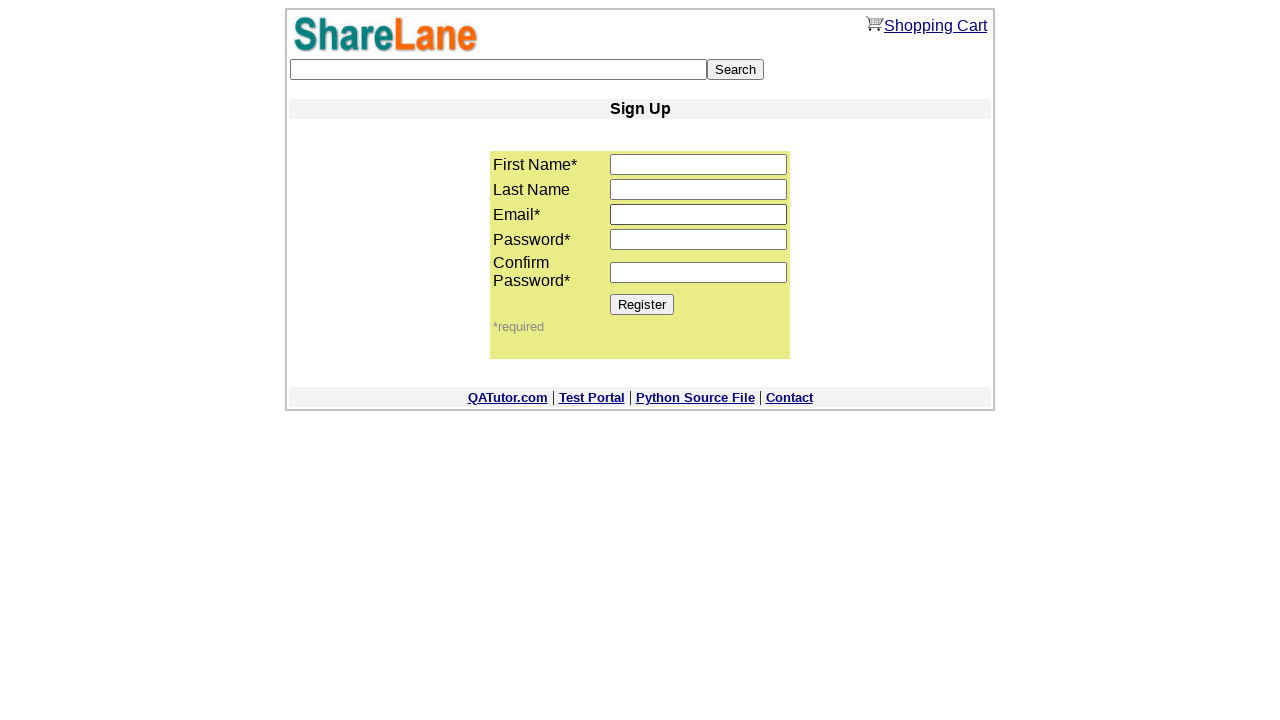